Tests that leaving the ZIP code field empty and clicking Continue displays an error message about ZIP code requiring 5 digits.

Starting URL: https://www.sharelane.com/cgi-bin/register.py

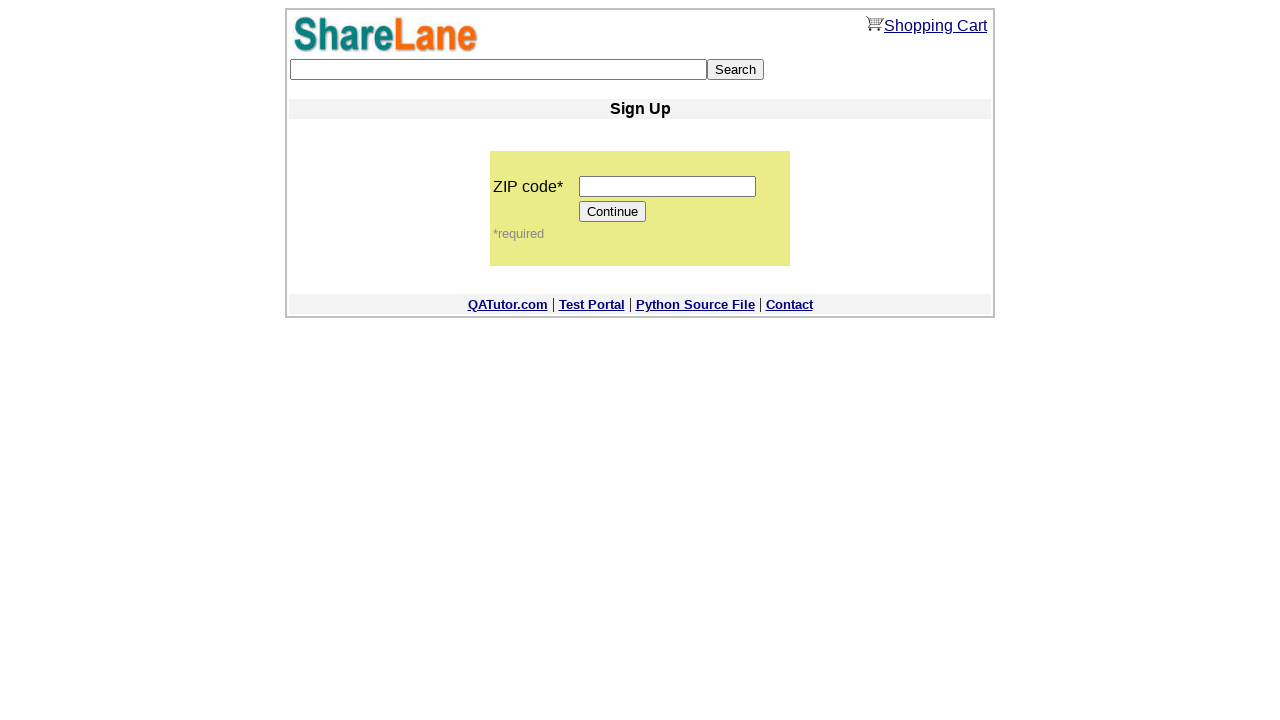

Navigated to ShareLane registration page
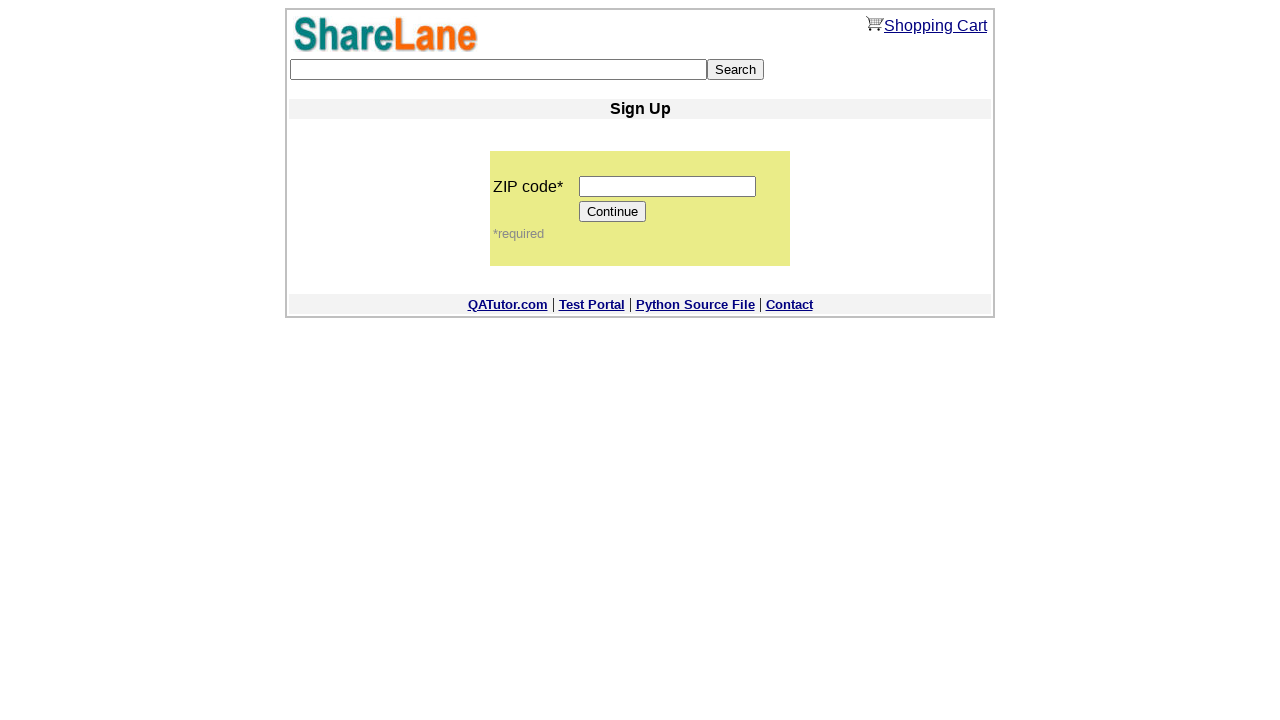

Cleared ZIP code field to leave it empty on input[name='zip_code']
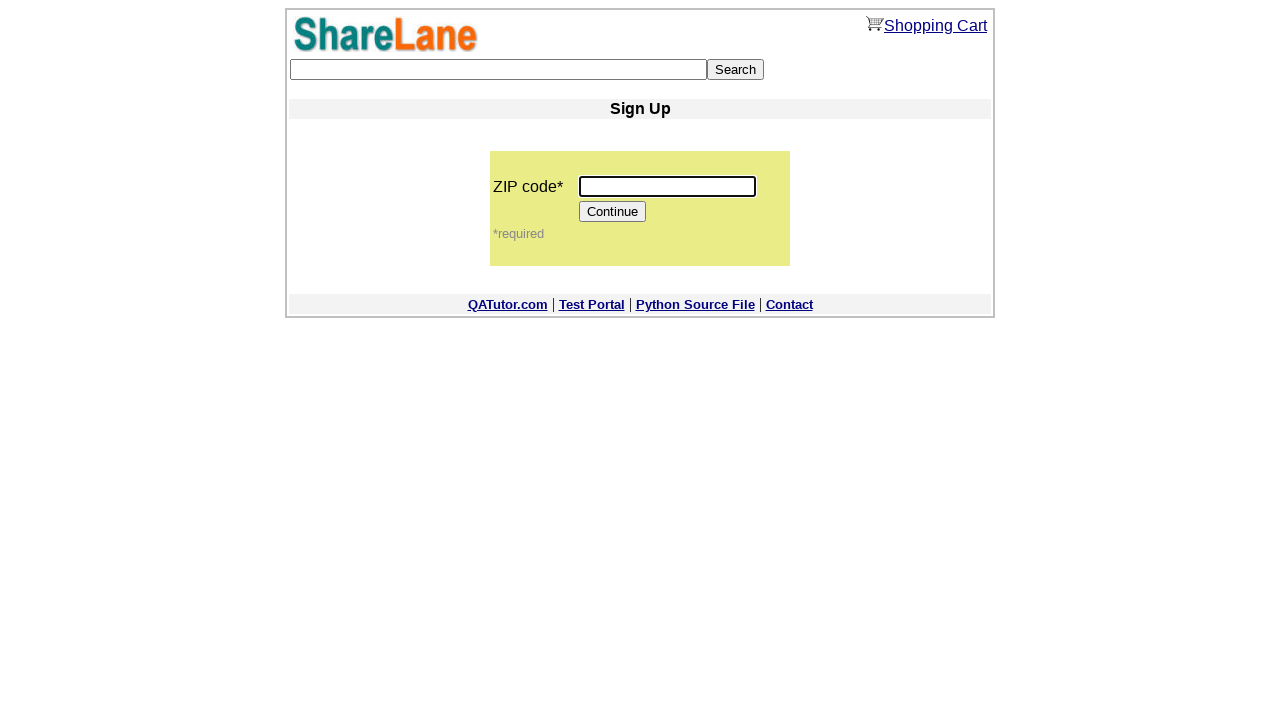

Clicked Continue button with empty ZIP code field at (613, 212) on input[value='Continue']
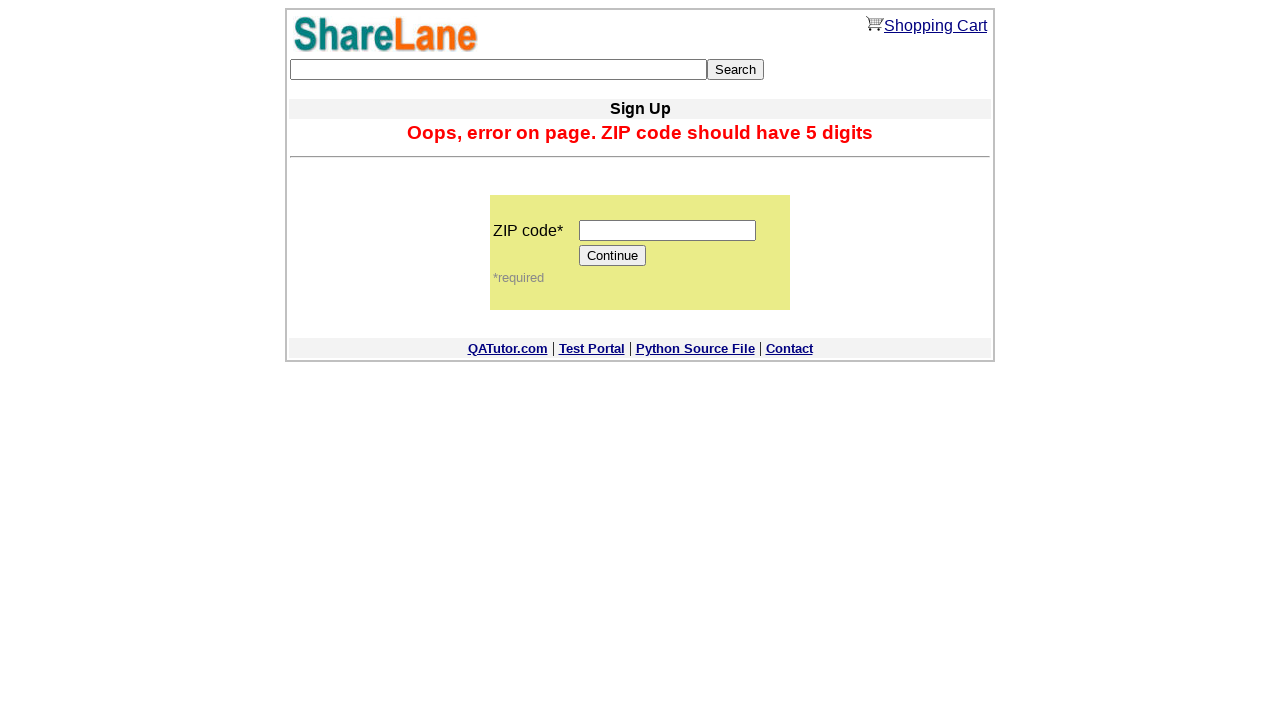

Error message appeared - ZIP code requires 5 digits validation triggered
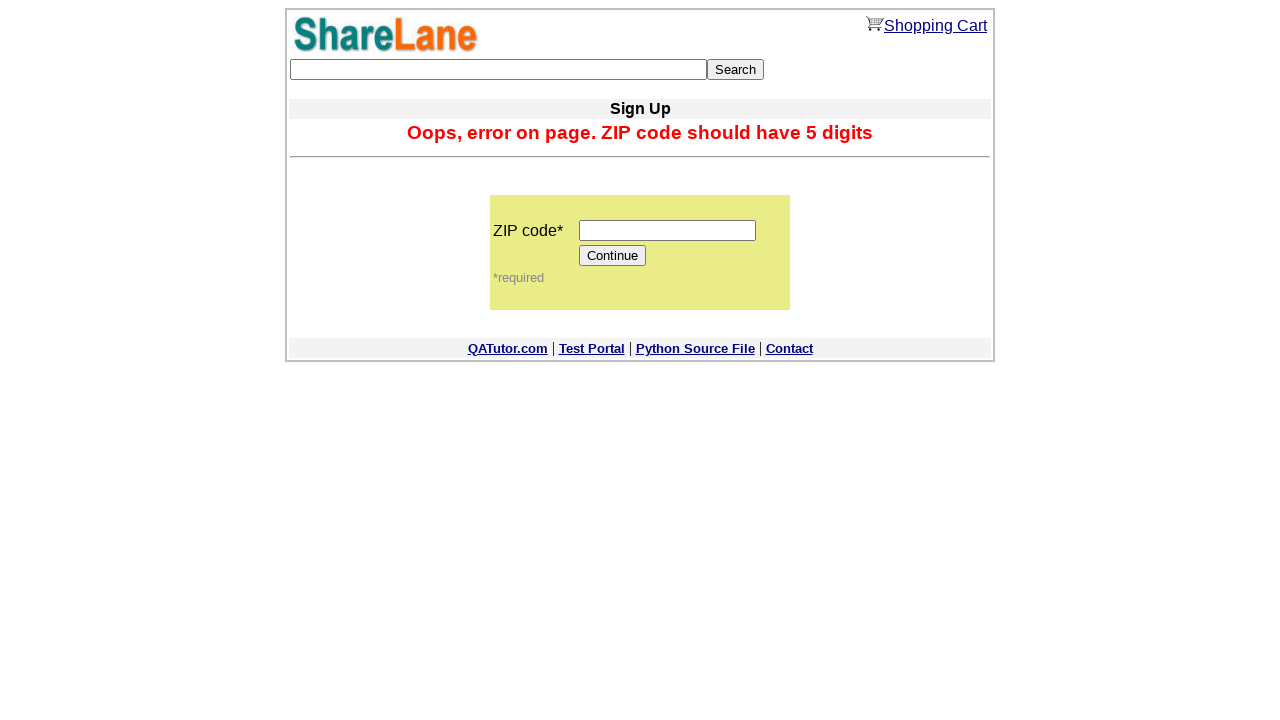

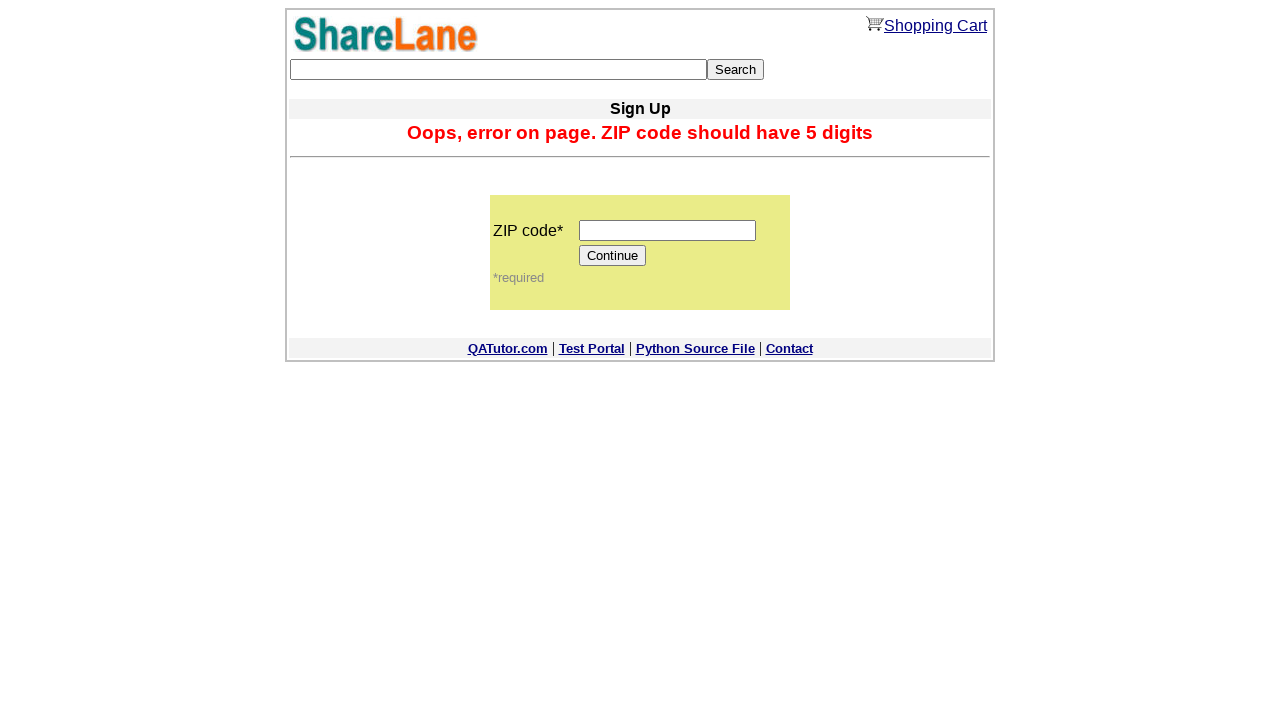